Tests the country dropdown selection on the OrangeHRM demo booking page by selecting "India" from the country dropdown

Starting URL: https://www.orangehrm.com/en/book-a-free-demo

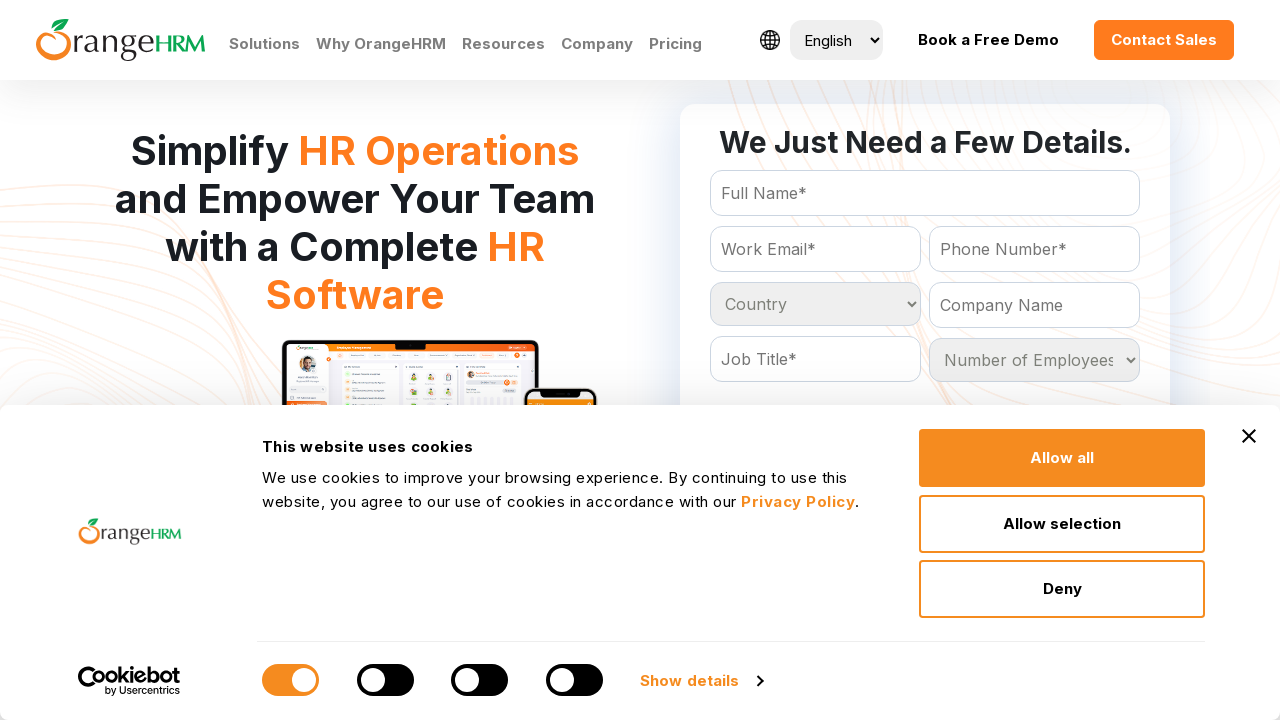

Country dropdown became visible
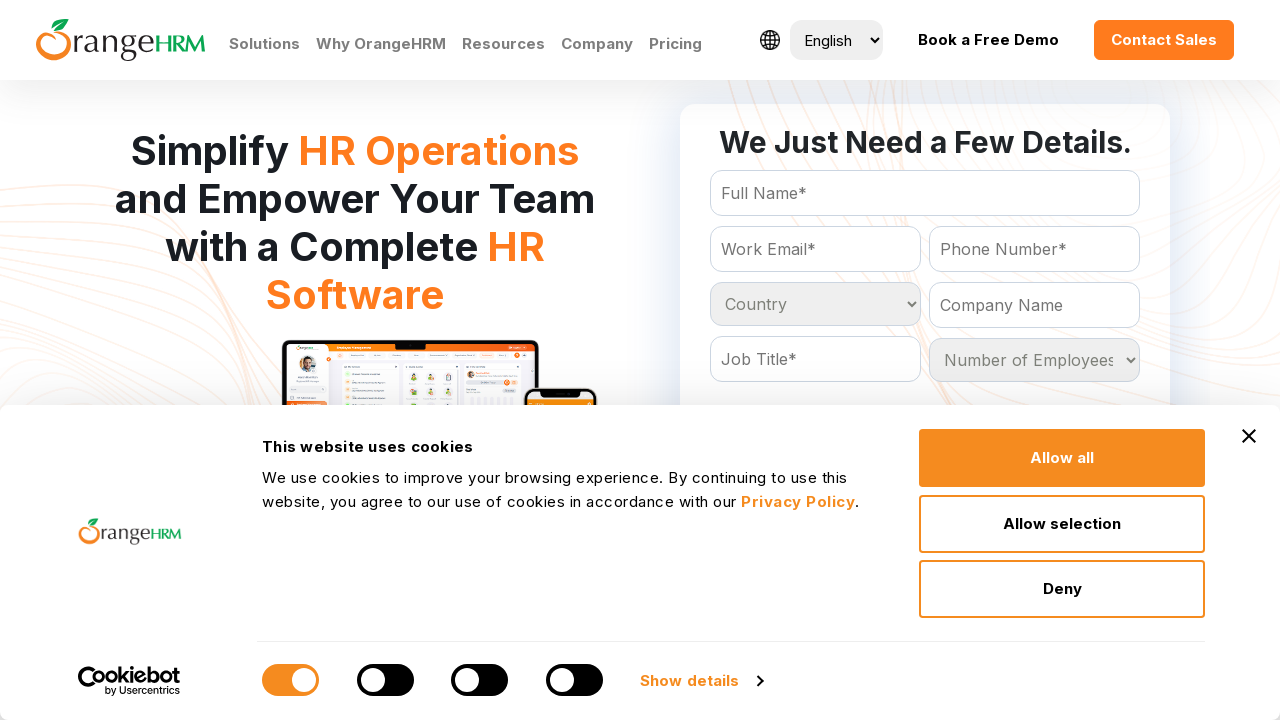

Selected 'India' from the country dropdown on select.dropdown >> nth=0
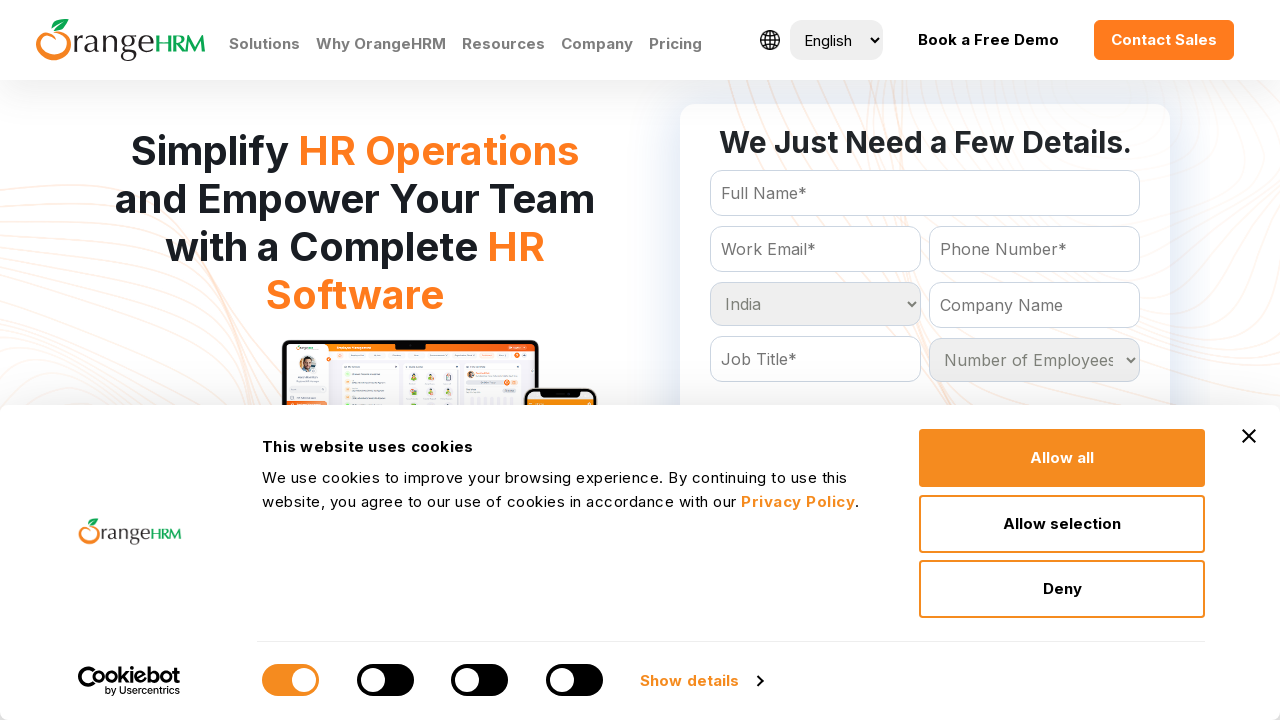

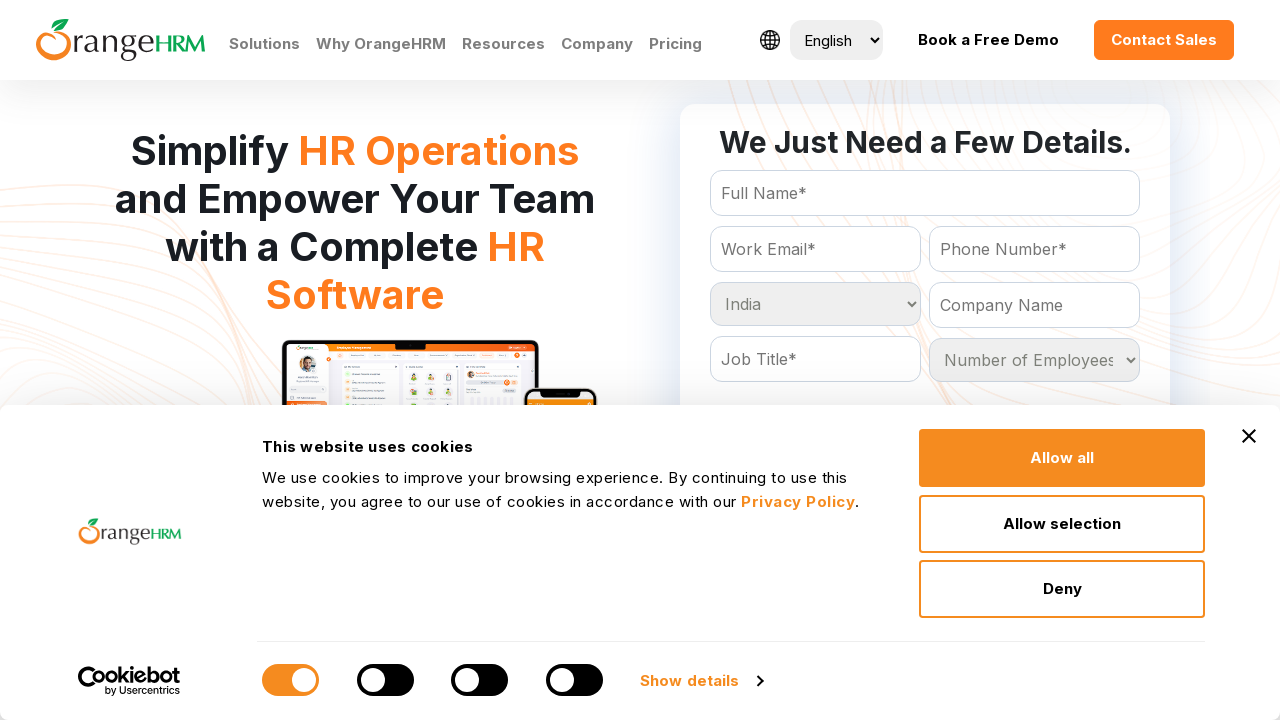